Tests editing a todo item by double-clicking and changing the text

Starting URL: https://demo.playwright.dev/todomvc

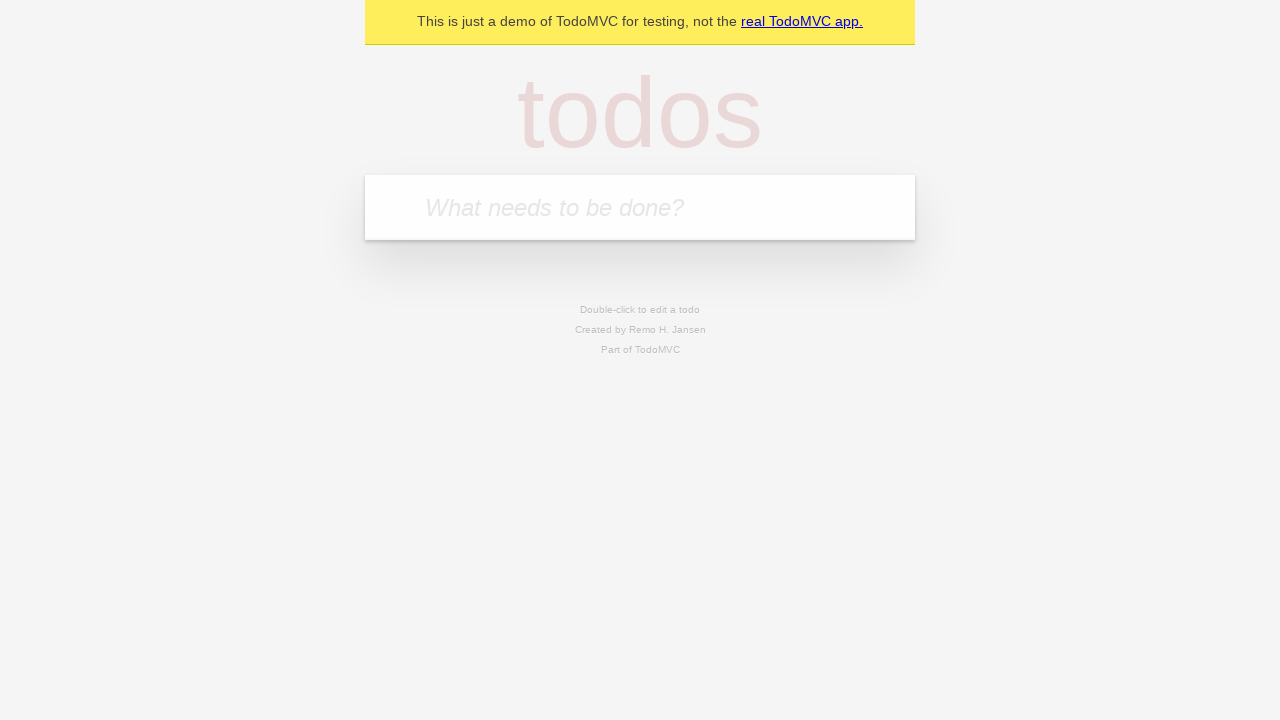

Filled first todo input with 'buy some cheese' on .new-todo
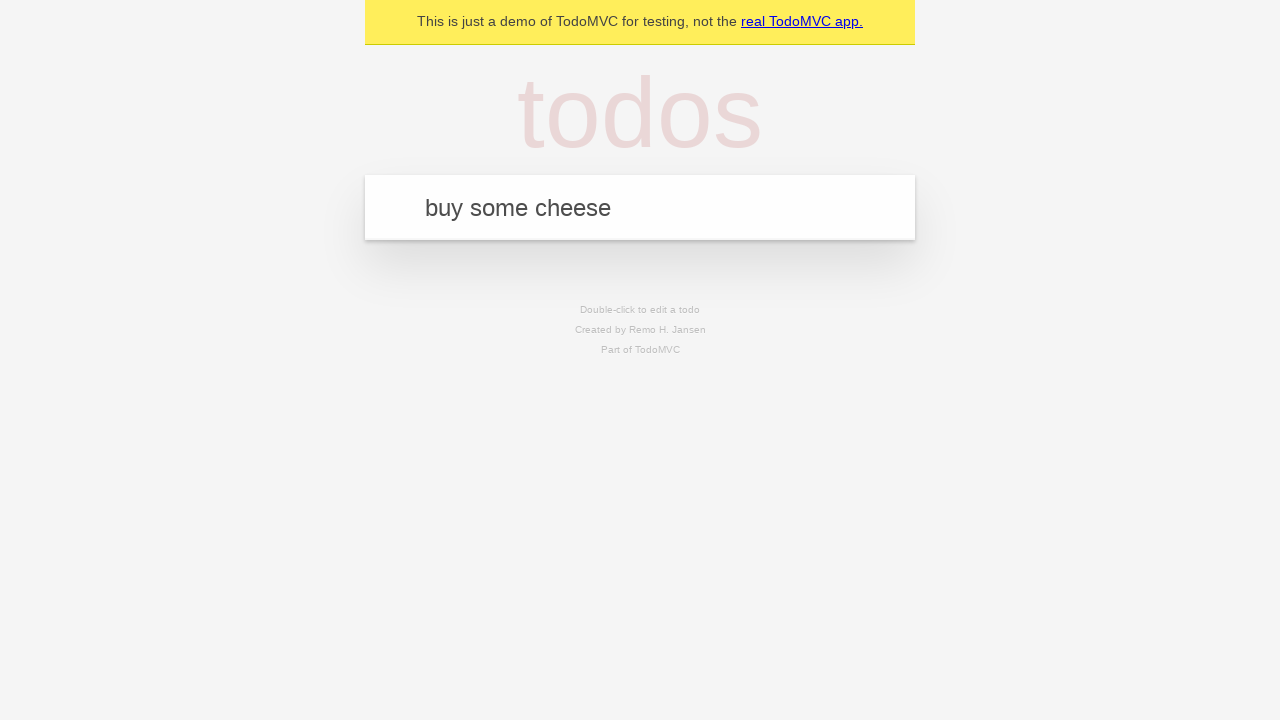

Pressed Enter to create first todo item on .new-todo
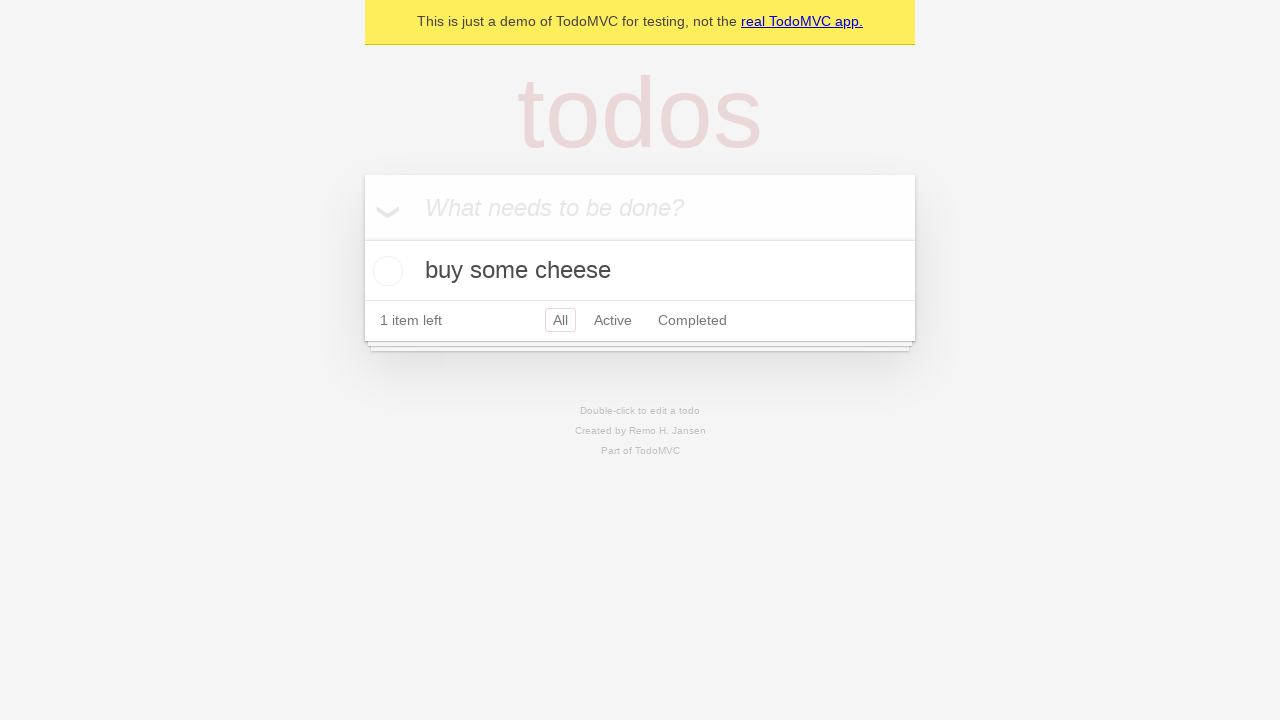

Filled second todo input with 'feed the cat' on .new-todo
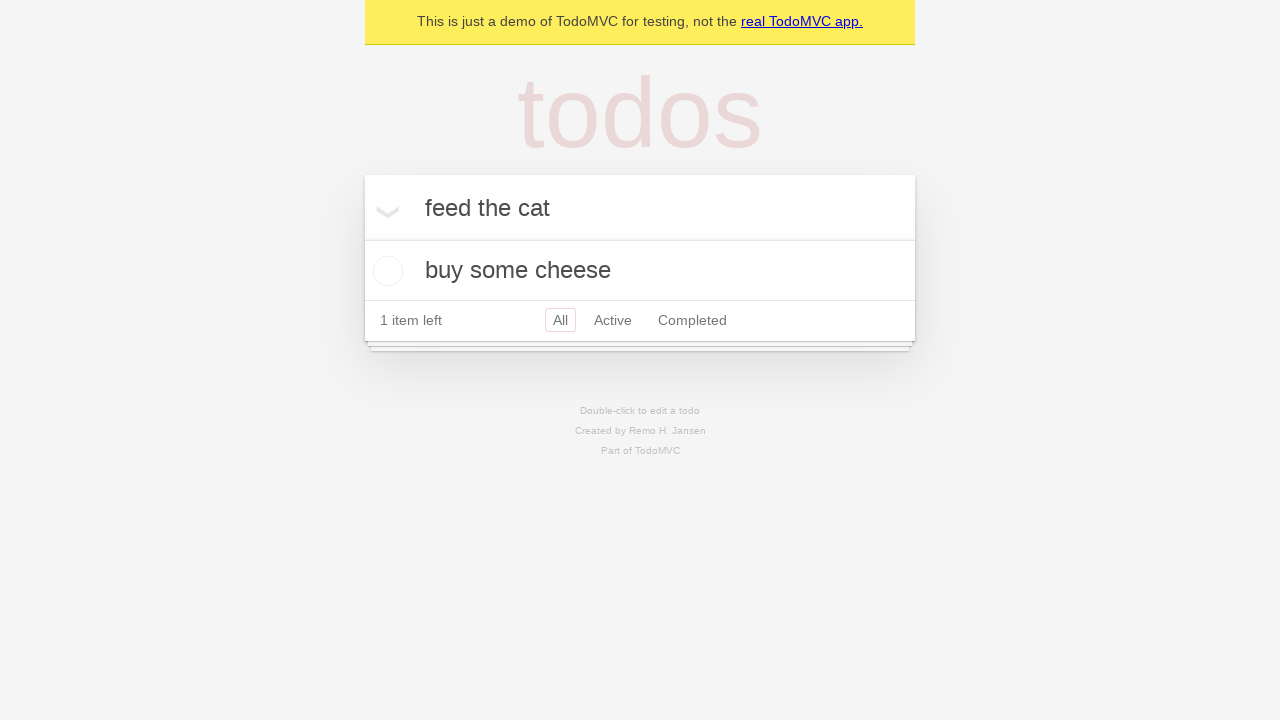

Pressed Enter to create second todo item on .new-todo
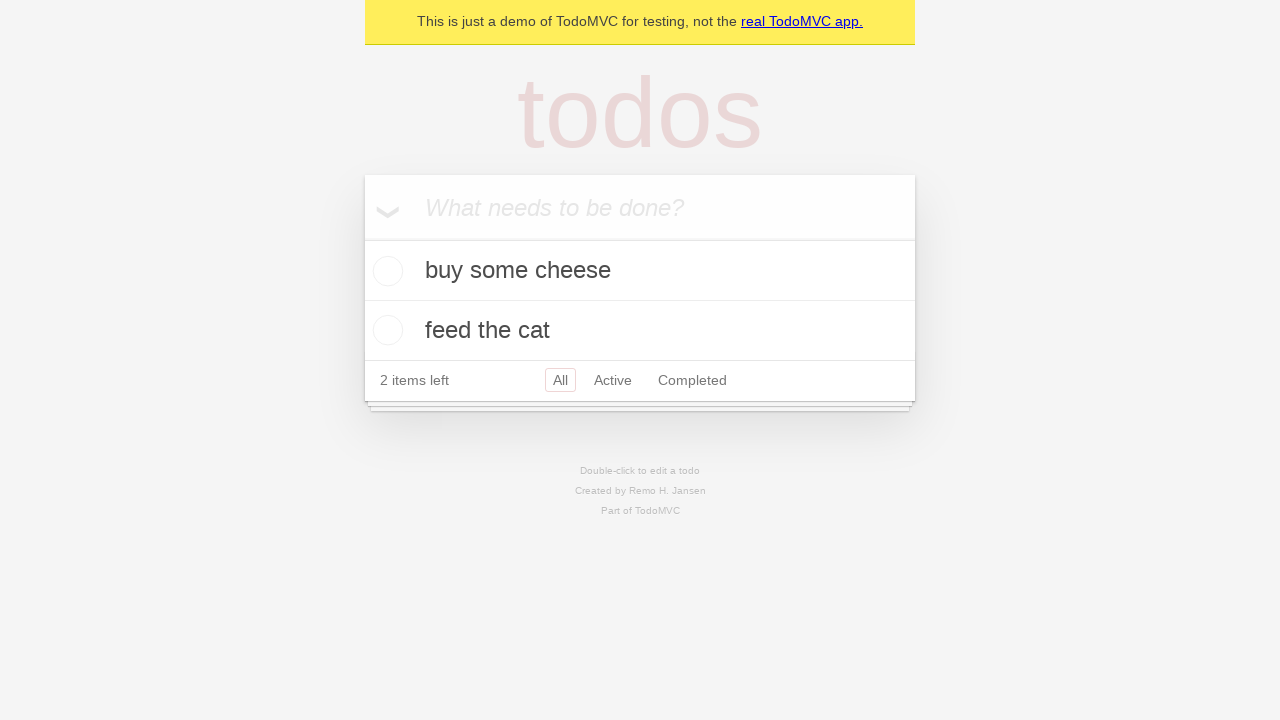

Filled third todo input with 'book a doctors appointment' on .new-todo
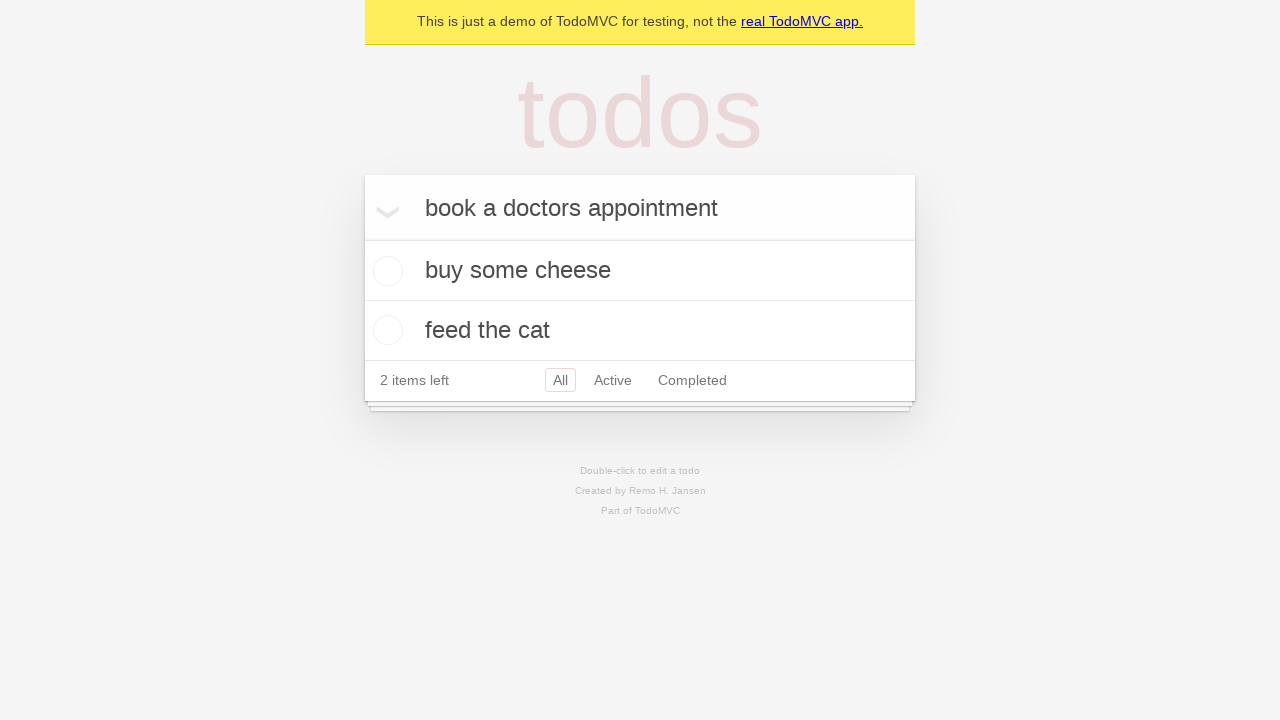

Pressed Enter to create third todo item on .new-todo
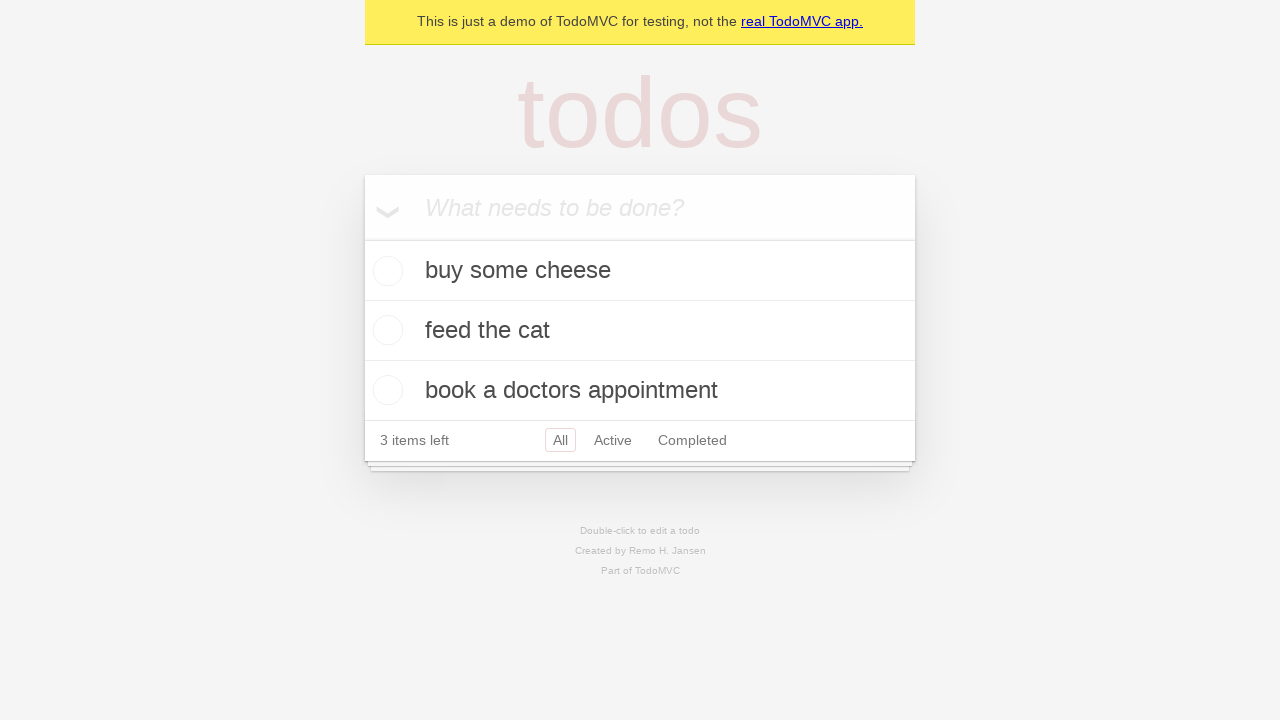

All three todo items loaded in the list
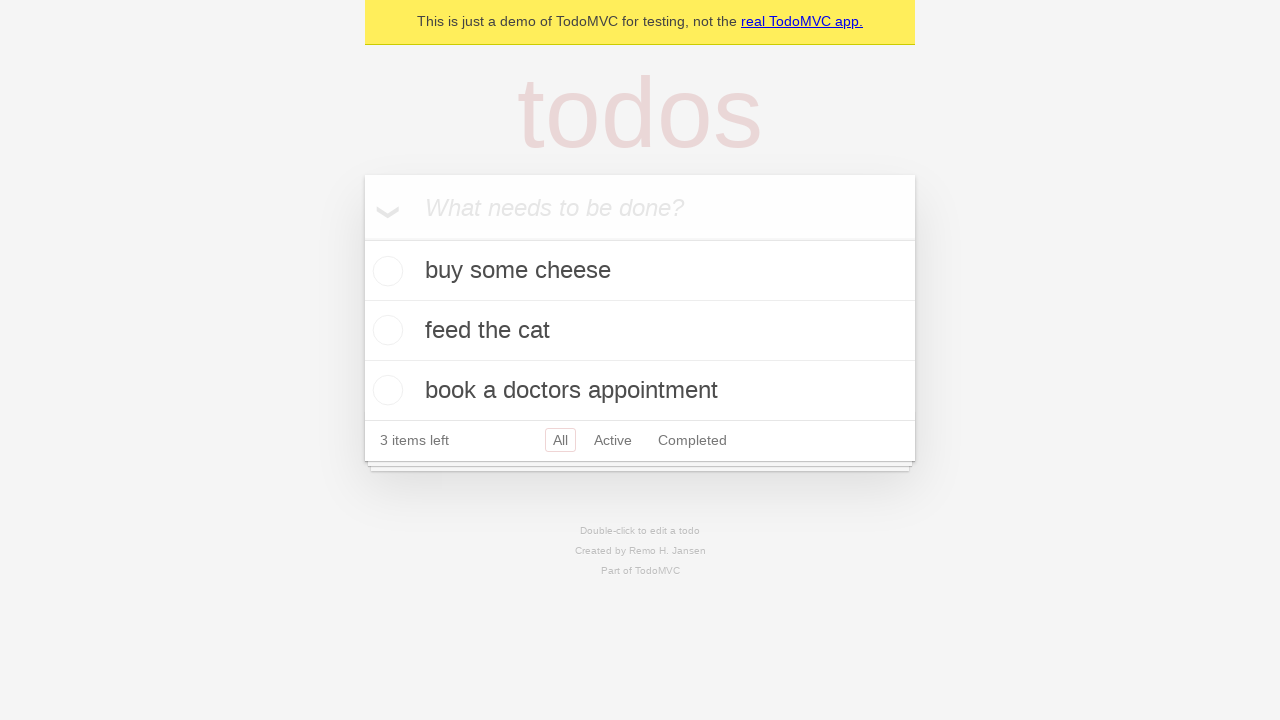

Double-clicked second todo item to enter edit mode at (640, 331) on .todo-list li >> nth=1
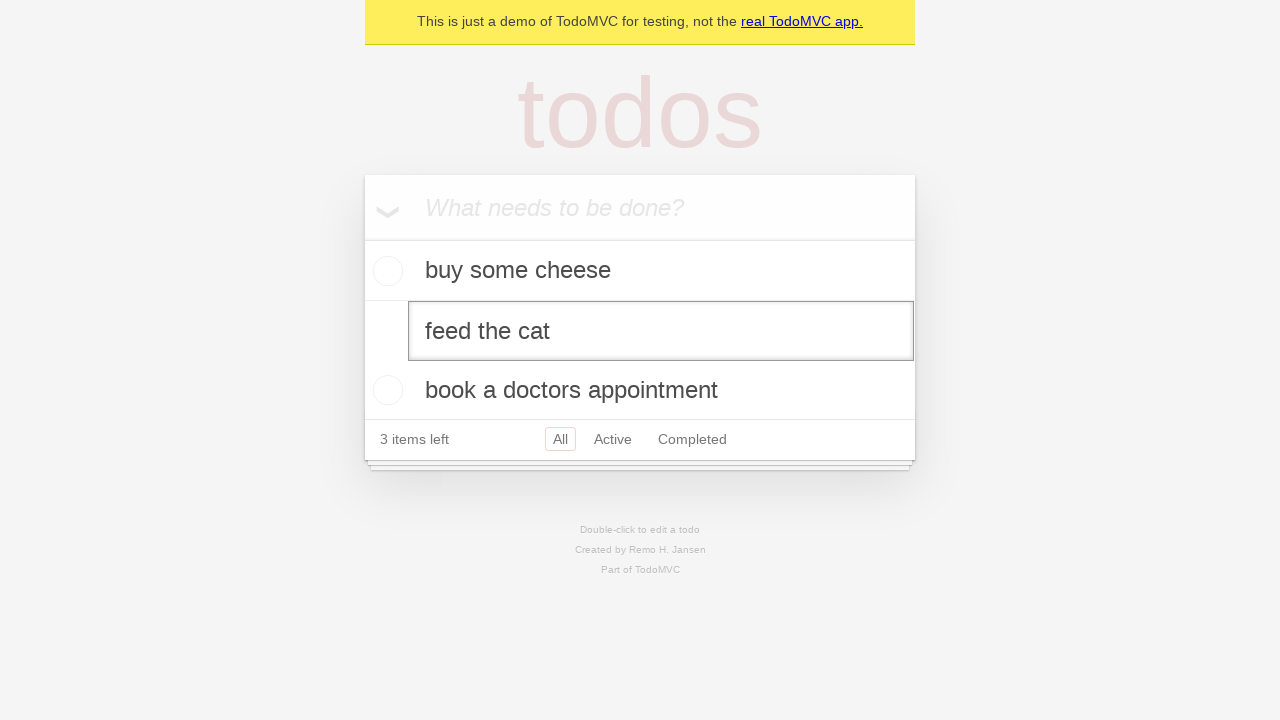

Filled edit field with new text 'buy some sausages' on .todo-list li >> nth=1 >> .edit
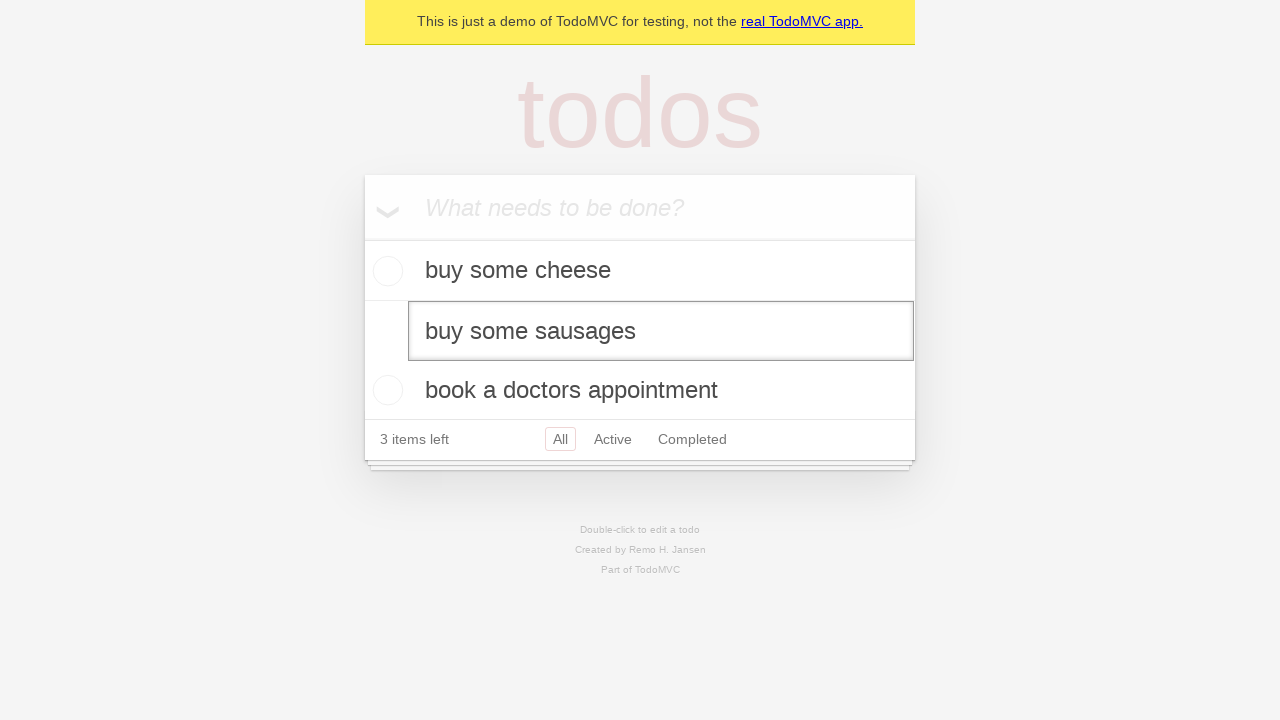

Pressed Enter to confirm the edited todo item on .todo-list li >> nth=1 >> .edit
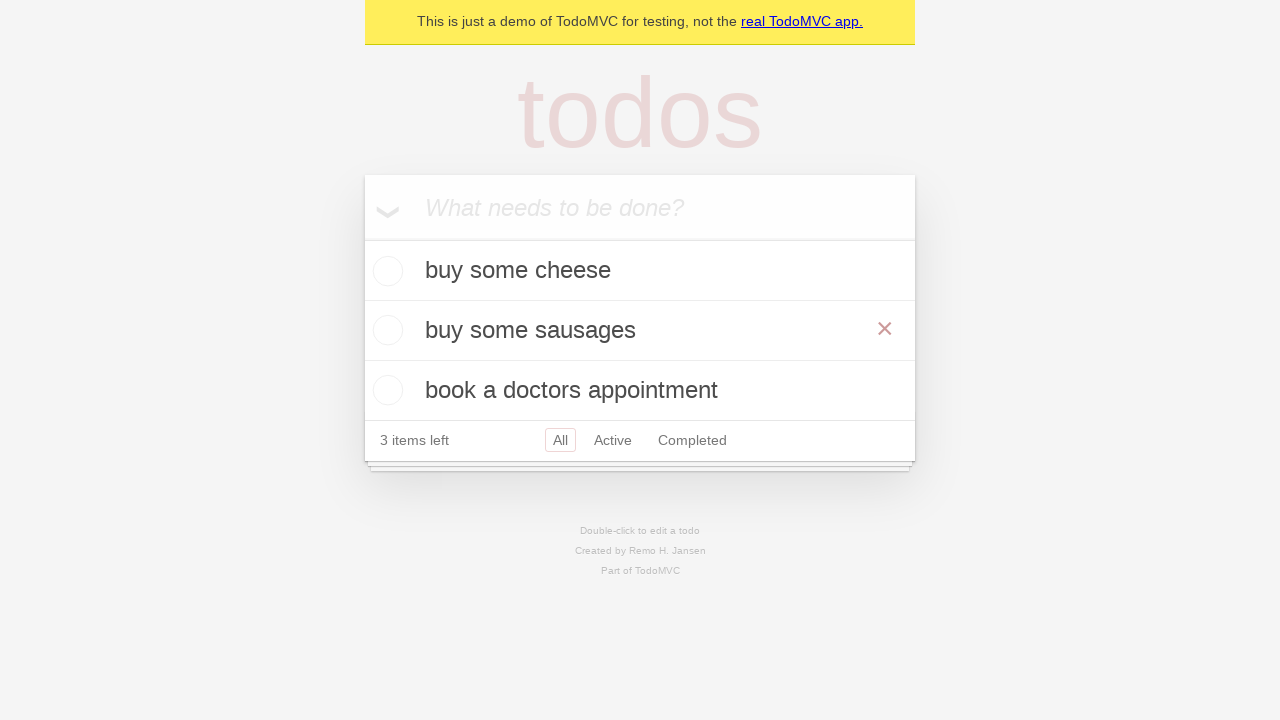

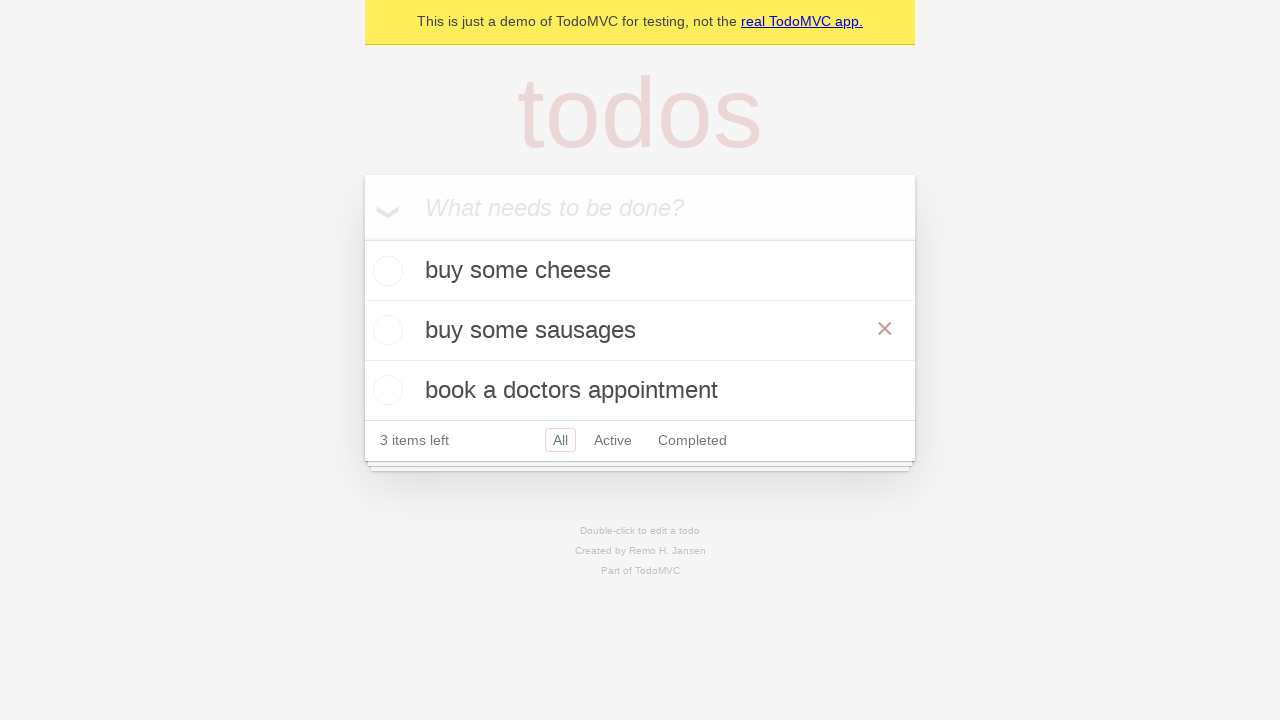